Navigates to the CRM automation playground homepage and clicks on the "Sign In" link to navigate to the sign-in page

Starting URL: https://automationplayground.com/crm/

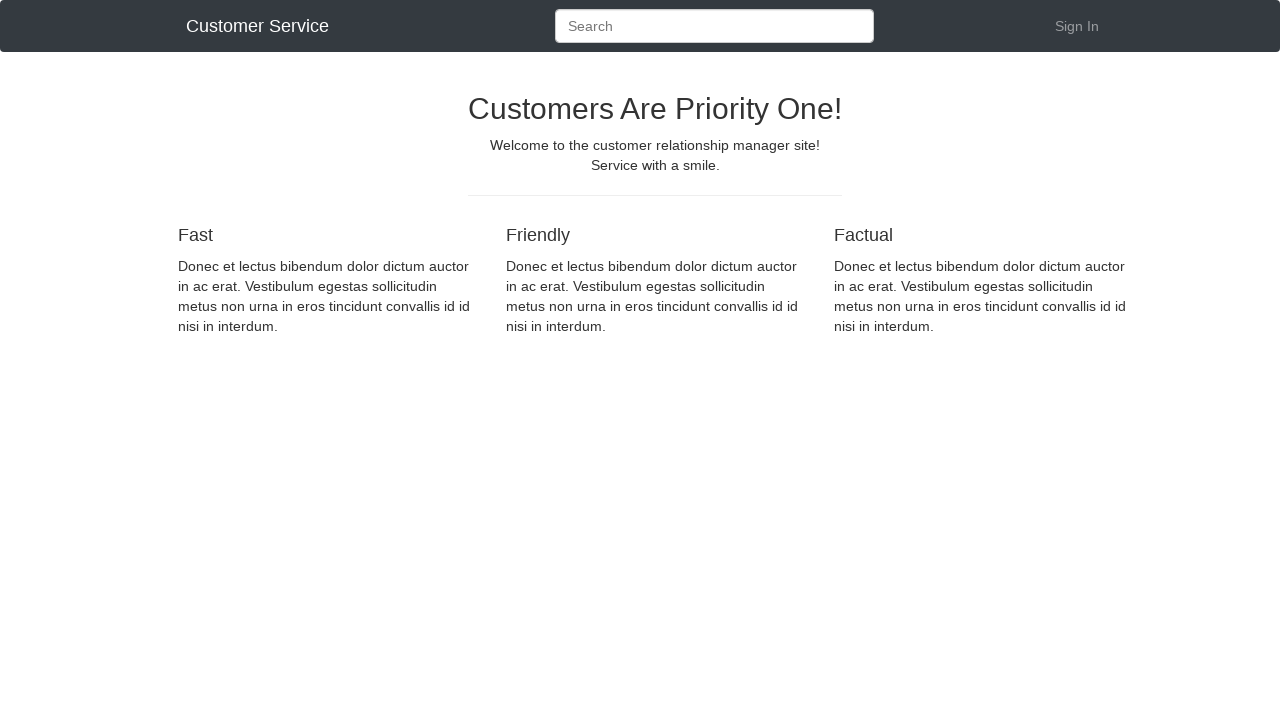

Navigated to CRM automation playground homepage
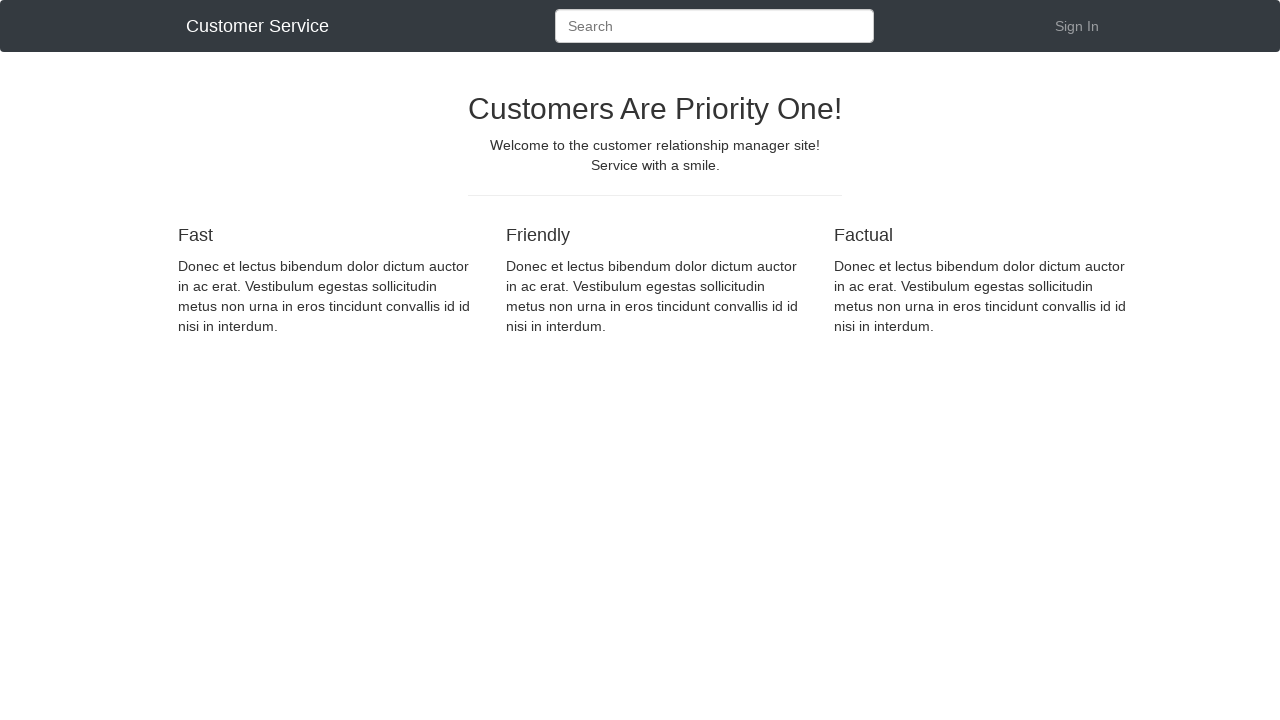

Clicked on the 'Sign In' link to navigate to sign-in page at (1077, 26) on text=Sign In
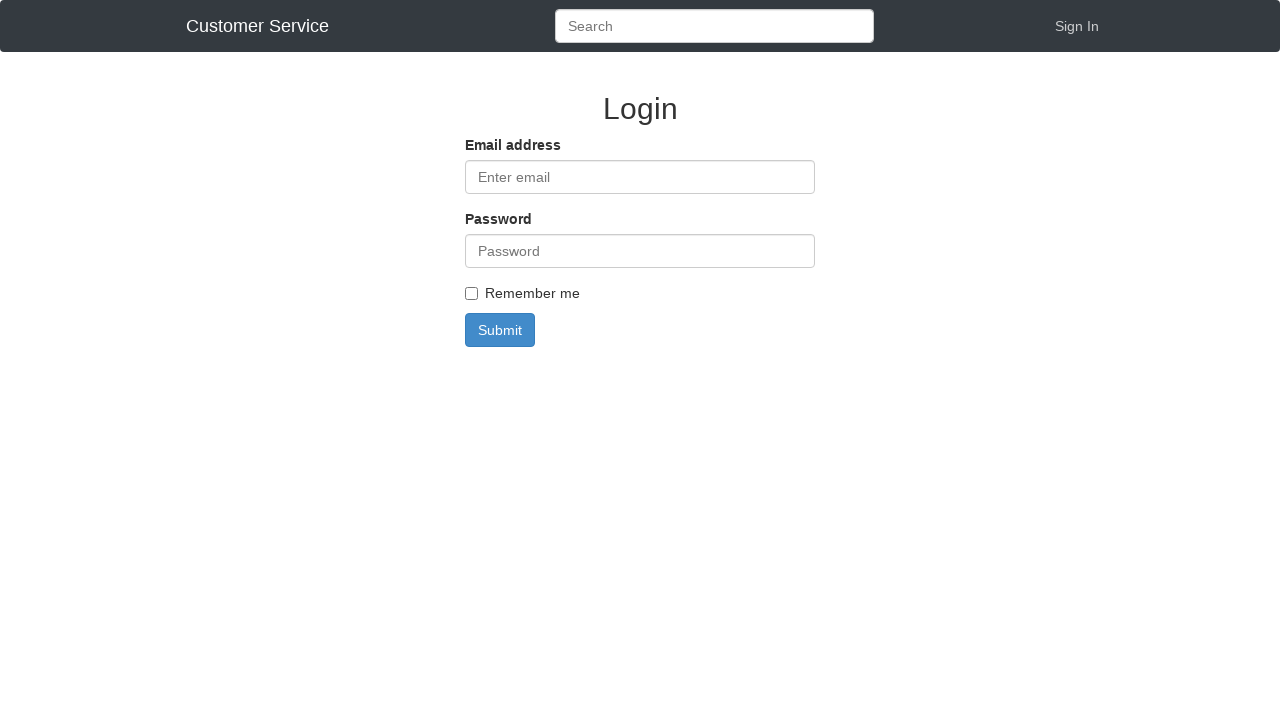

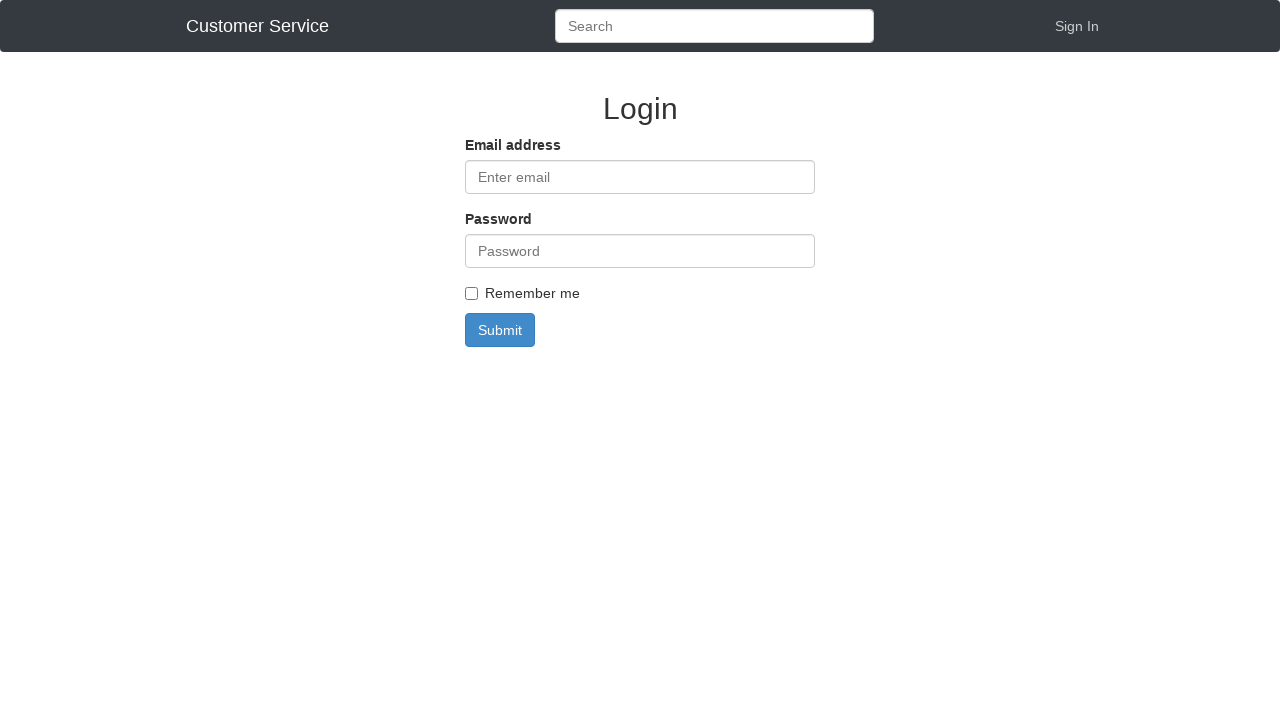